Tests multiple browser window handling by clicking a link that opens a new window, then iterating through all window handles to verify both windows are accessible.

Starting URL: https://practice.expandtesting.com/windows

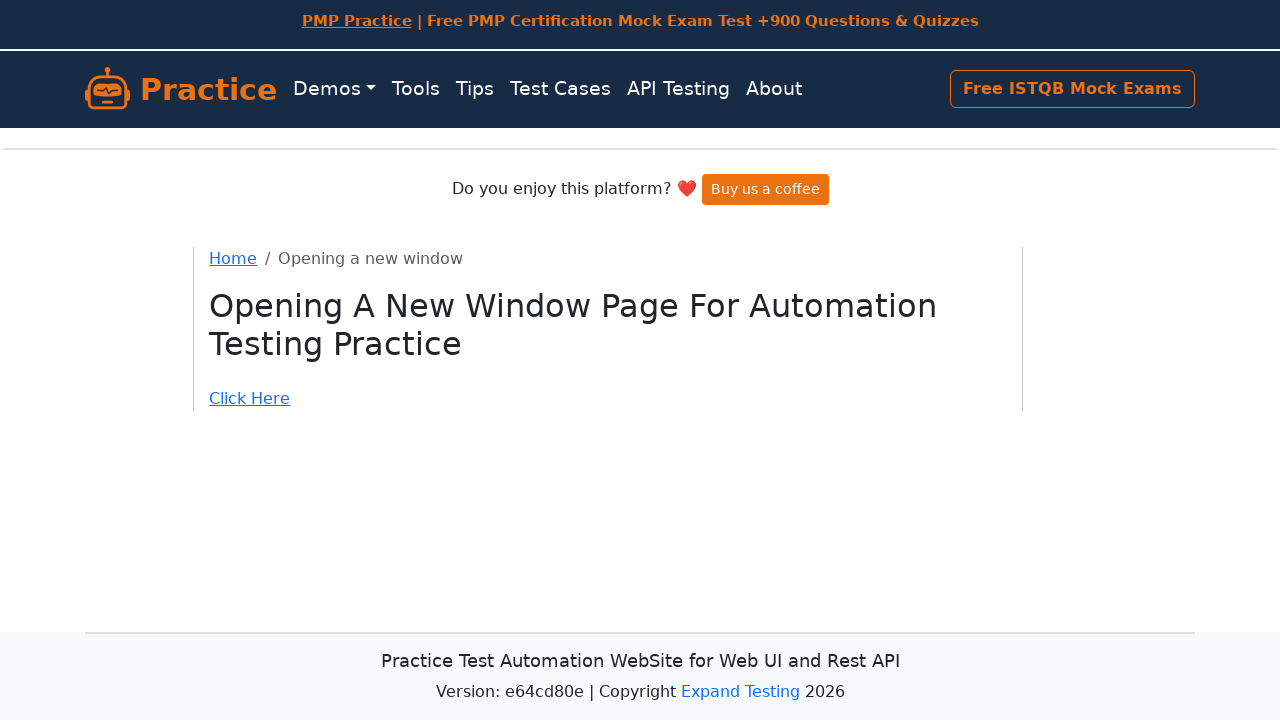

Stored reference to original page
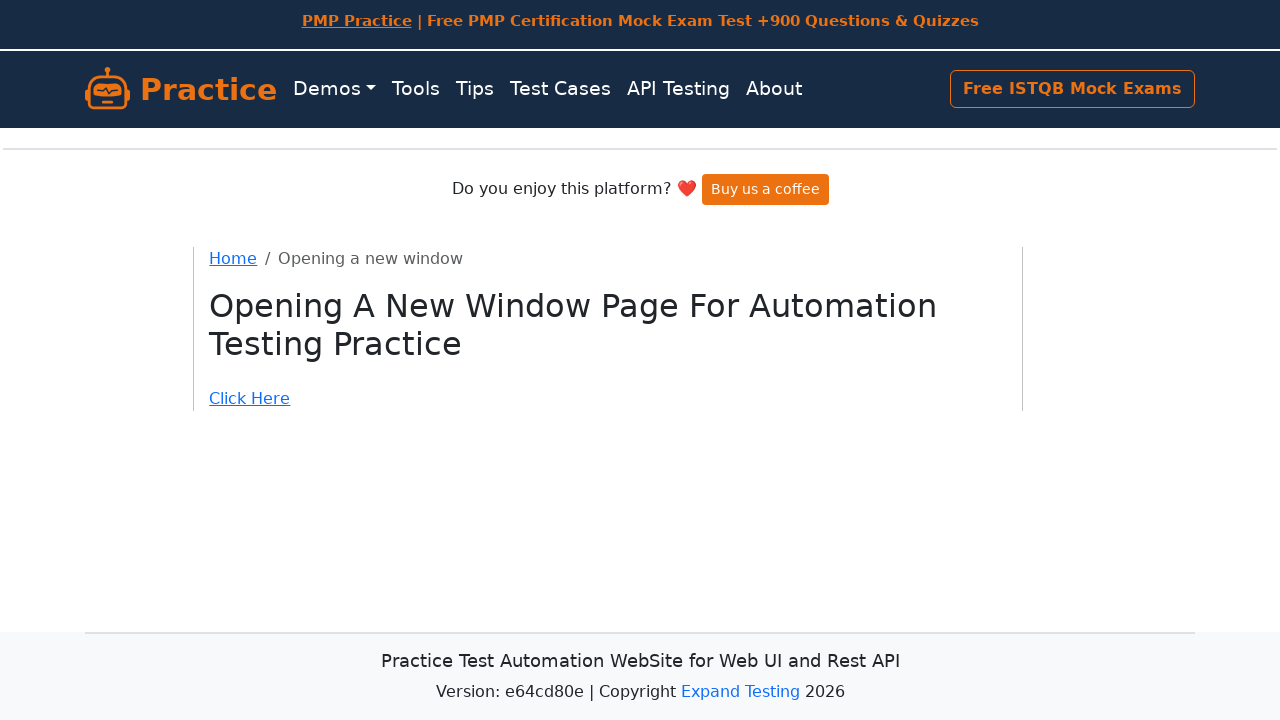

Clicked link that opens new window at (608, 399) on xpath=//div[@class='page-layout']/div/div/a
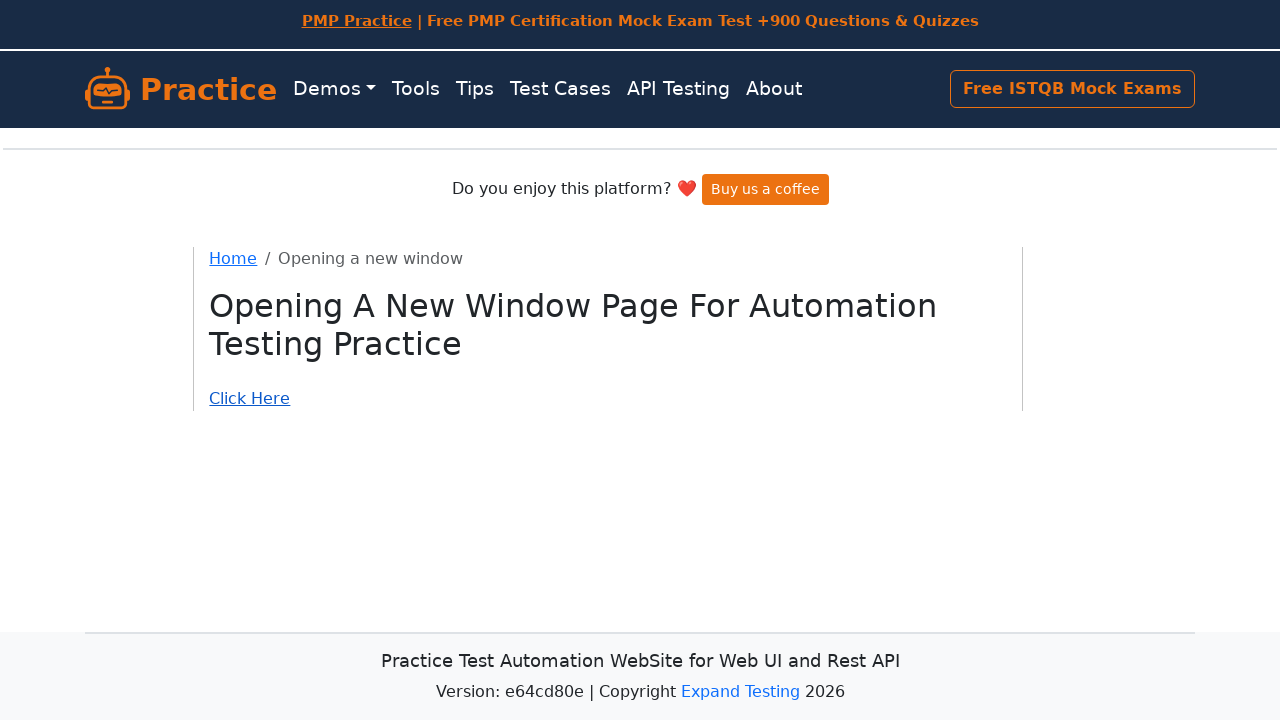

Captured new page object from context
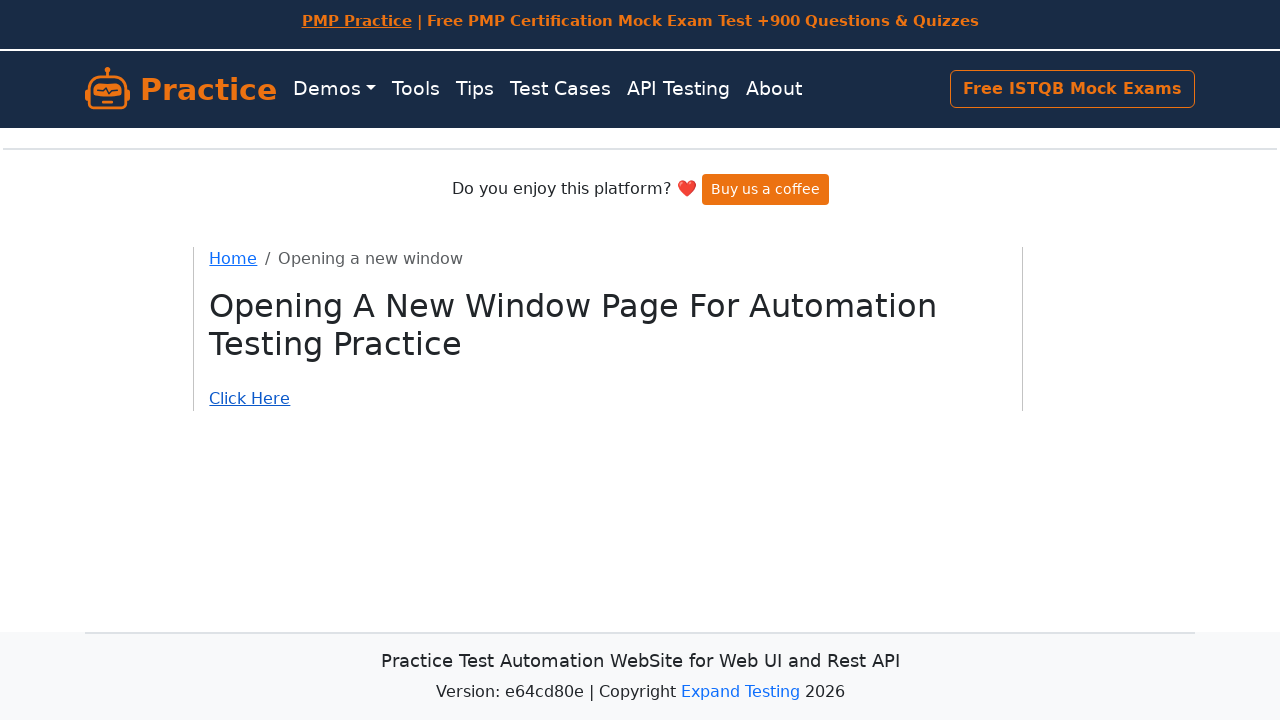

New page fully loaded
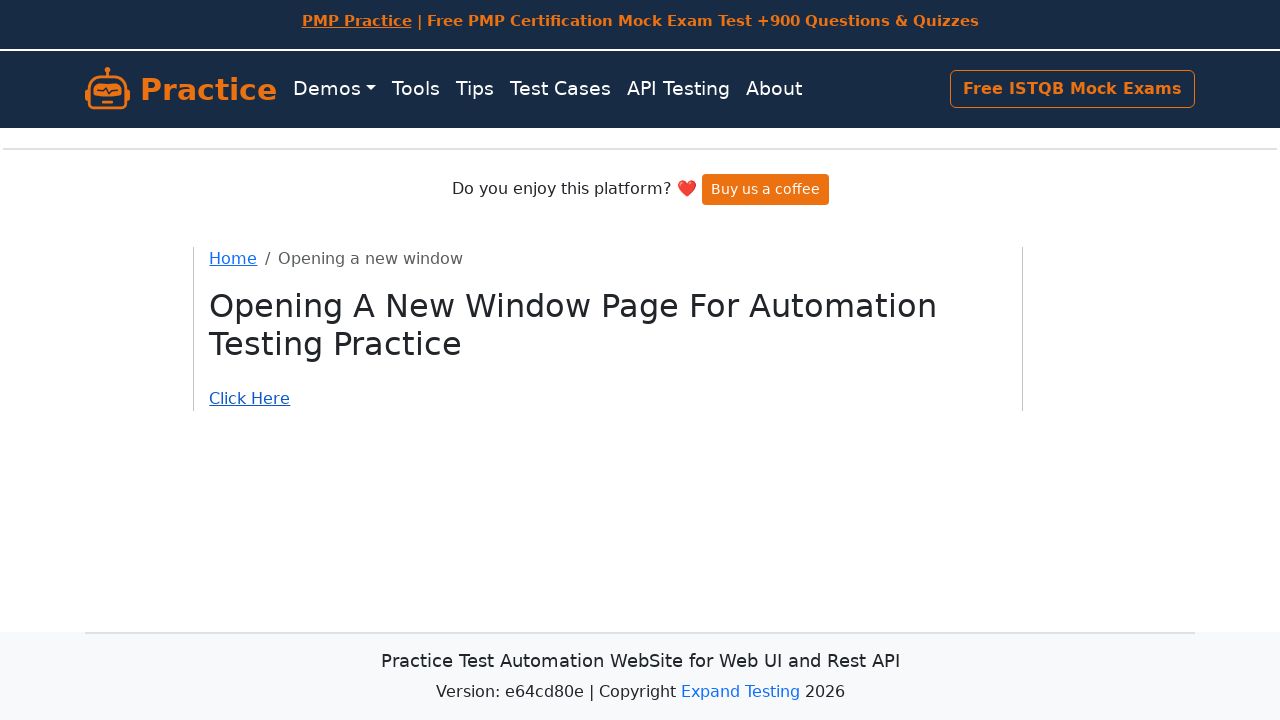

Retrieved title of original window
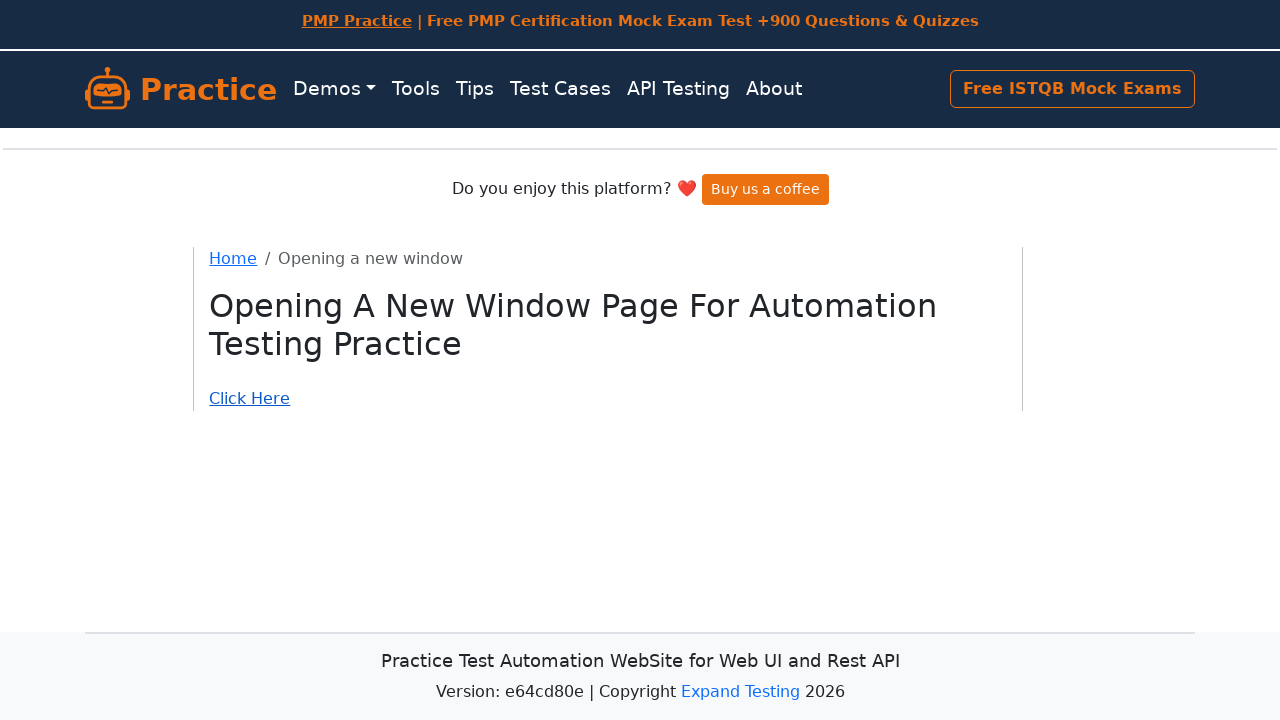

Retrieved title of new window
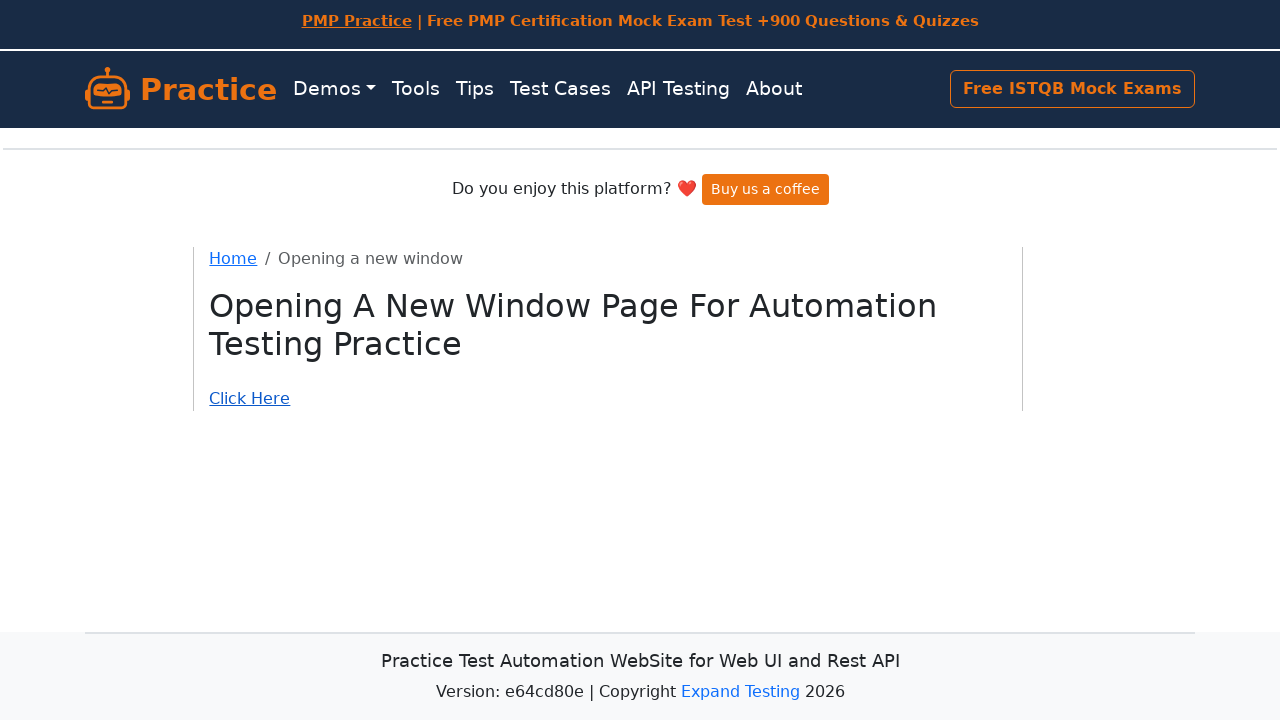

Verified original window title exists
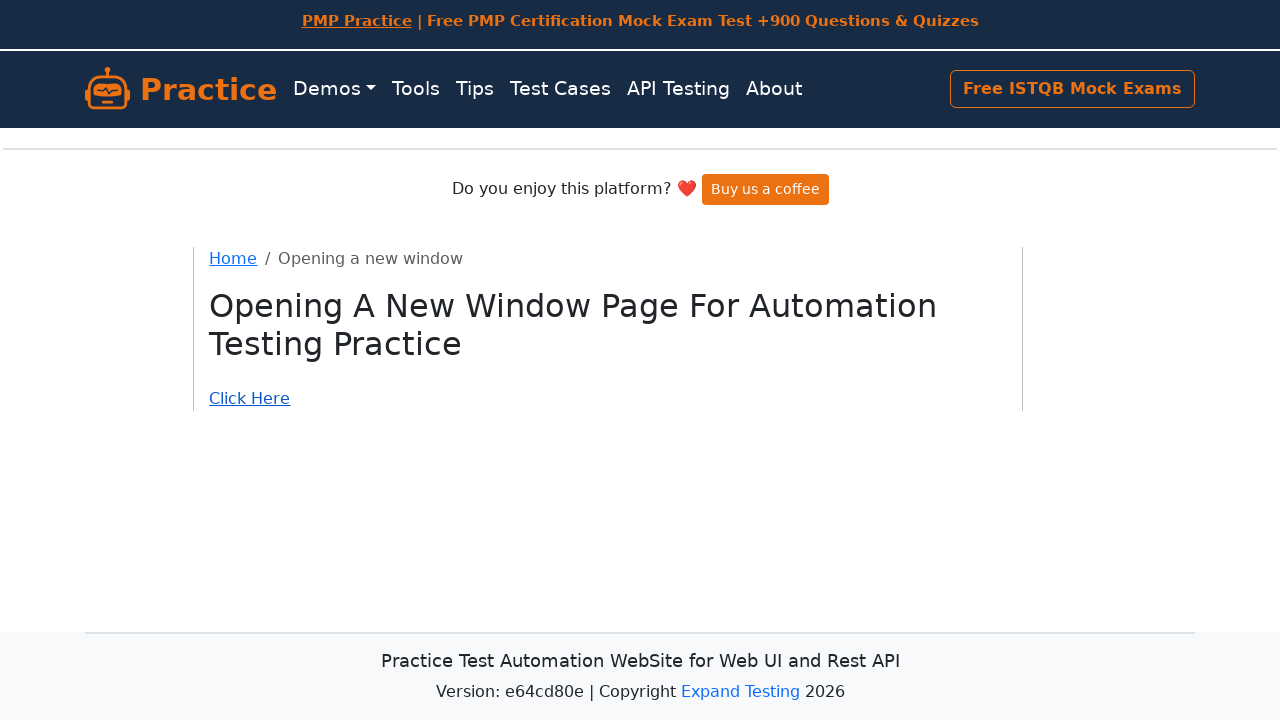

Verified new window title exists
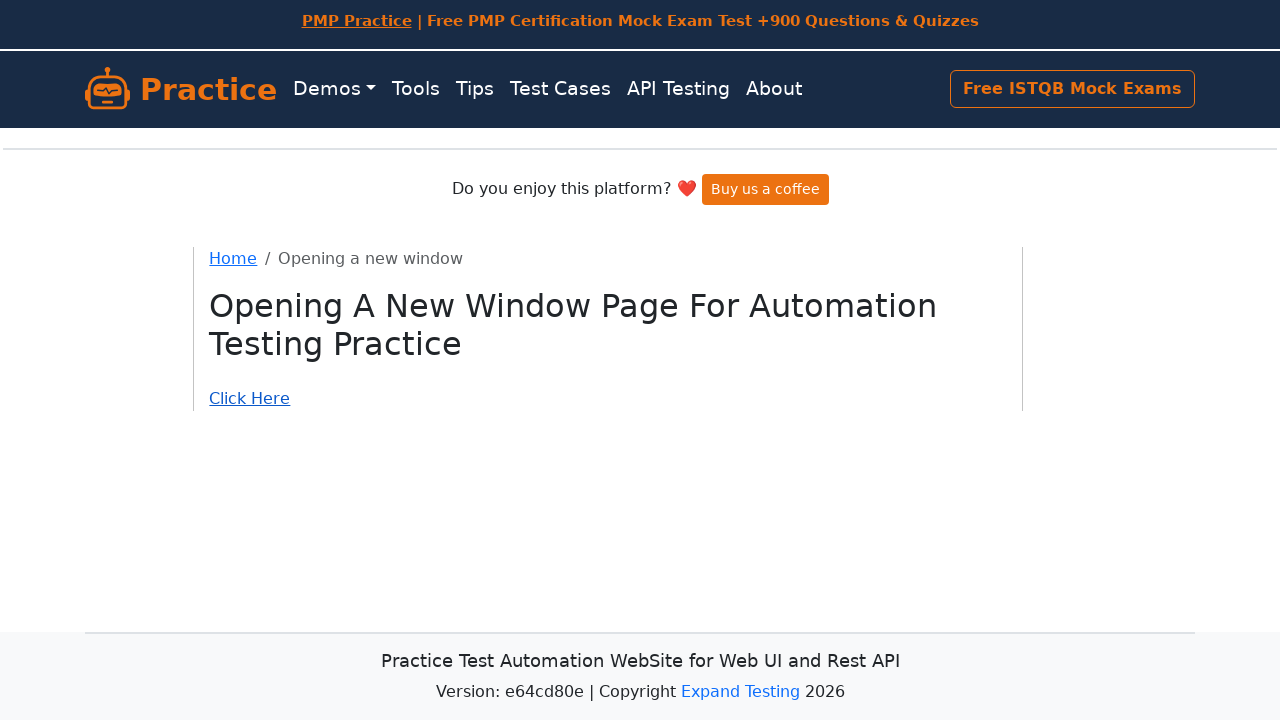

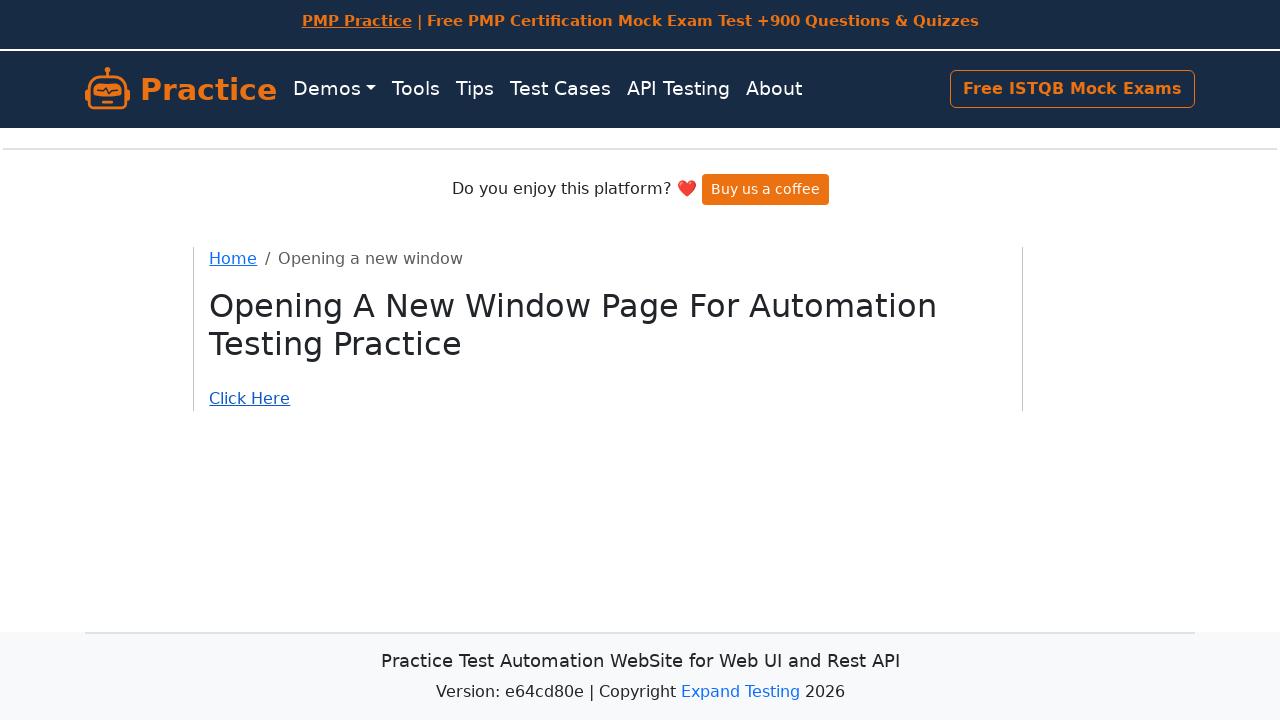